Tests JavaScript Prompt dialog by entering text, accepting the dialog, and verifying the entered text is displayed

Starting URL: https://the-internet.herokuapp.com/

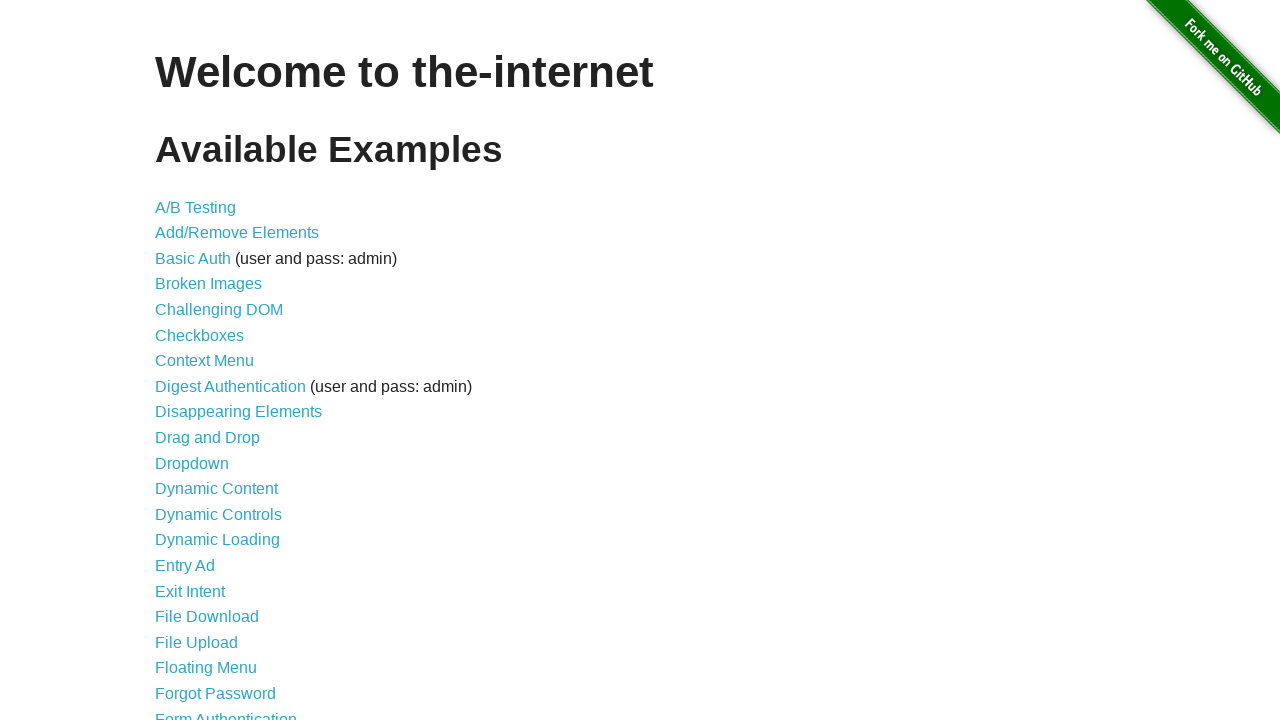

Clicked on JavaScript Alerts link at (214, 361) on text=JavaScript Alerts
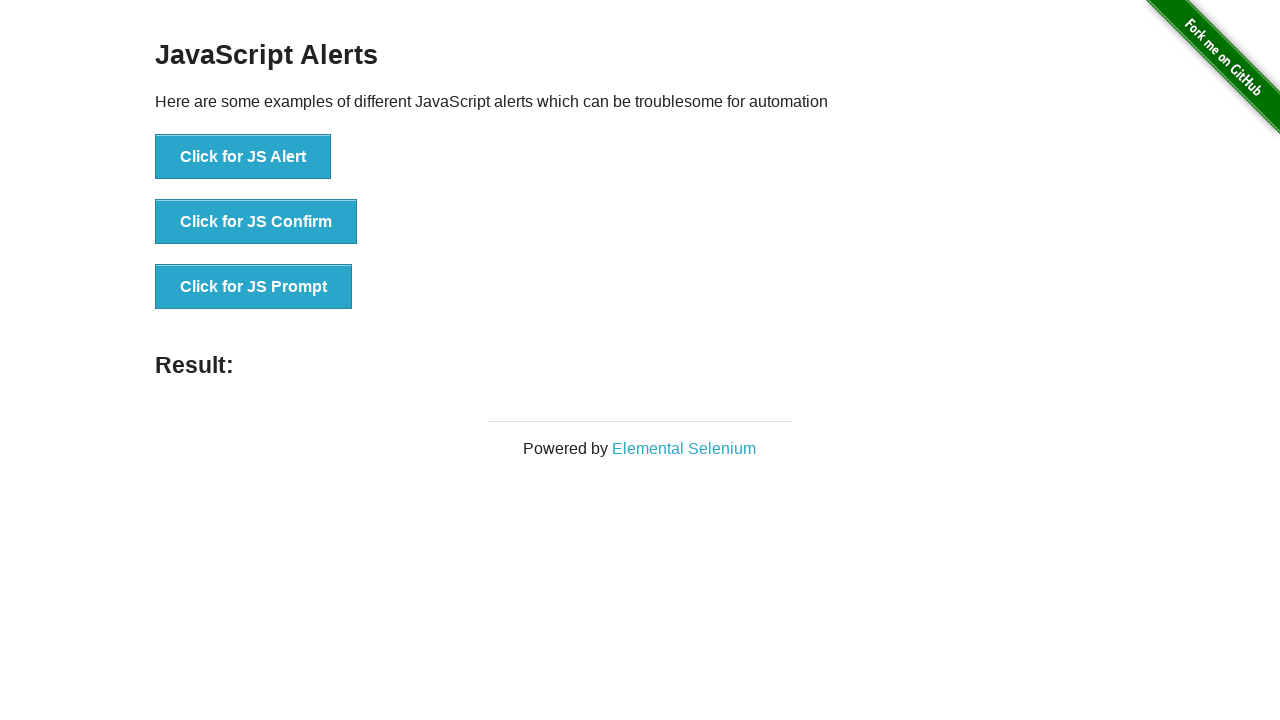

Set up dialog handler to accept prompt with text 'Diana'
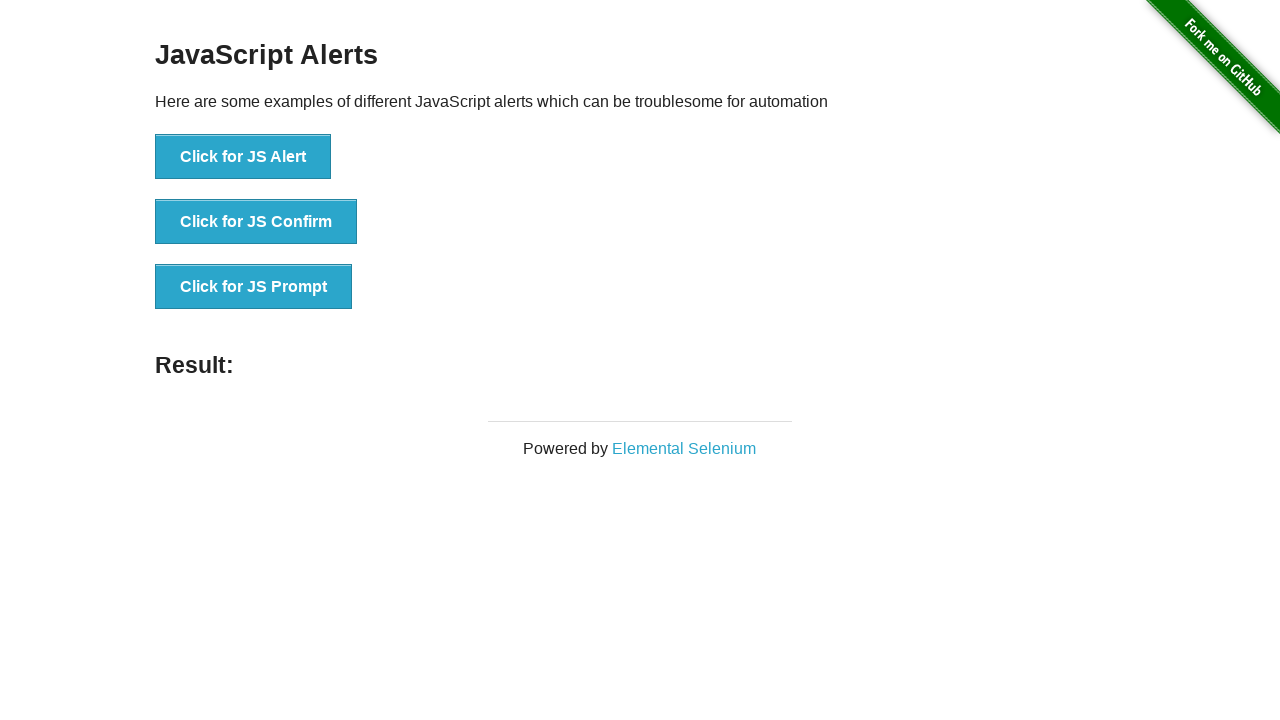

Clicked the JS Prompt button to trigger prompt dialog at (254, 287) on xpath=//button[text()='Click for JS Prompt']
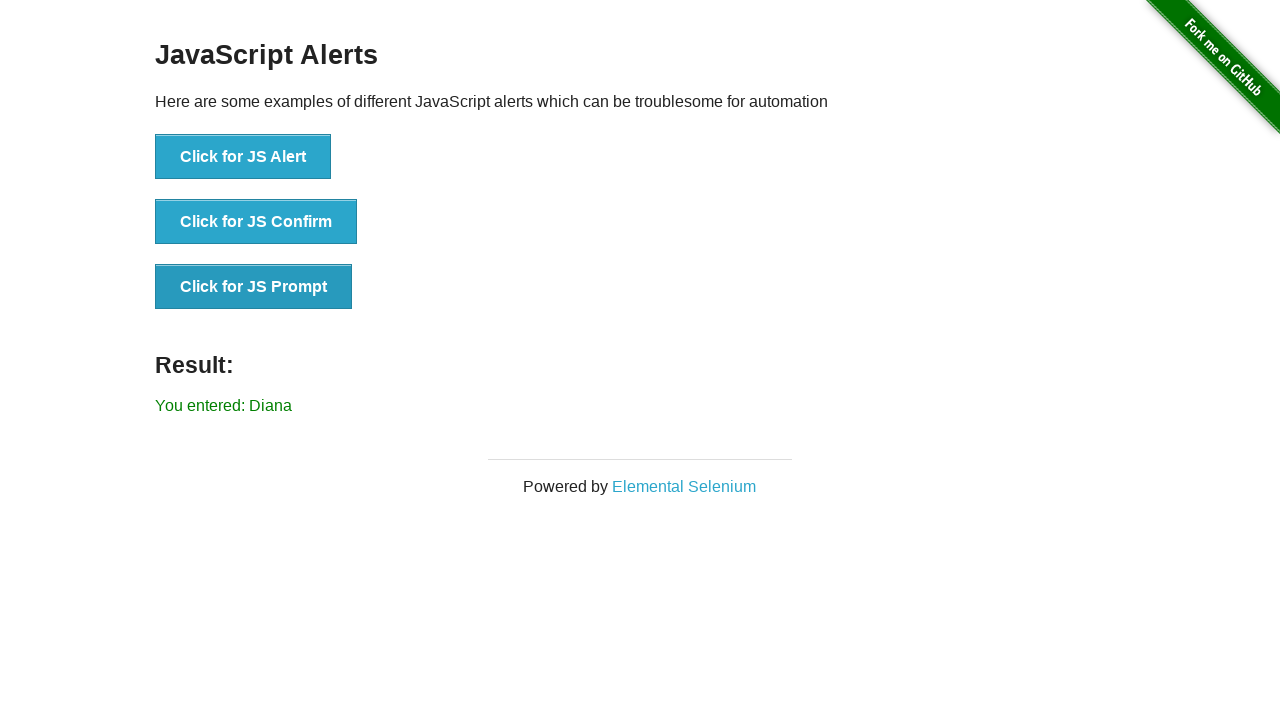

Result message element loaded
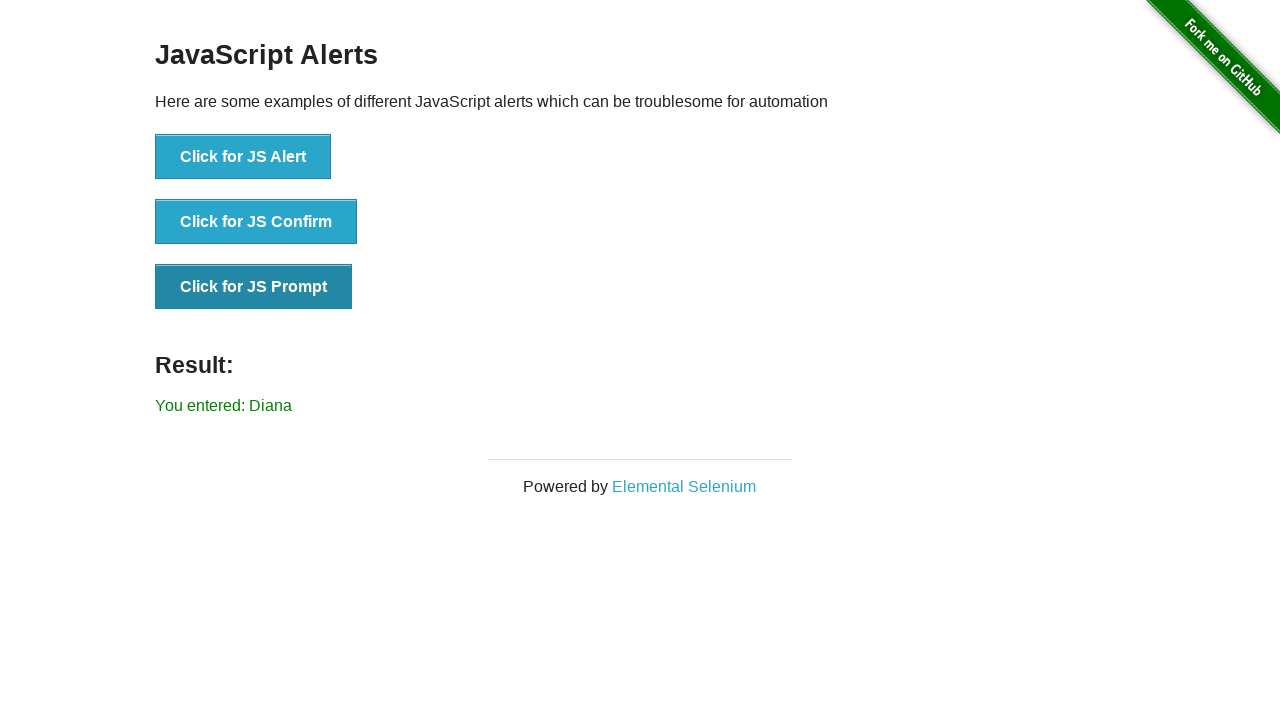

Retrieved result message: 'You entered: Diana'
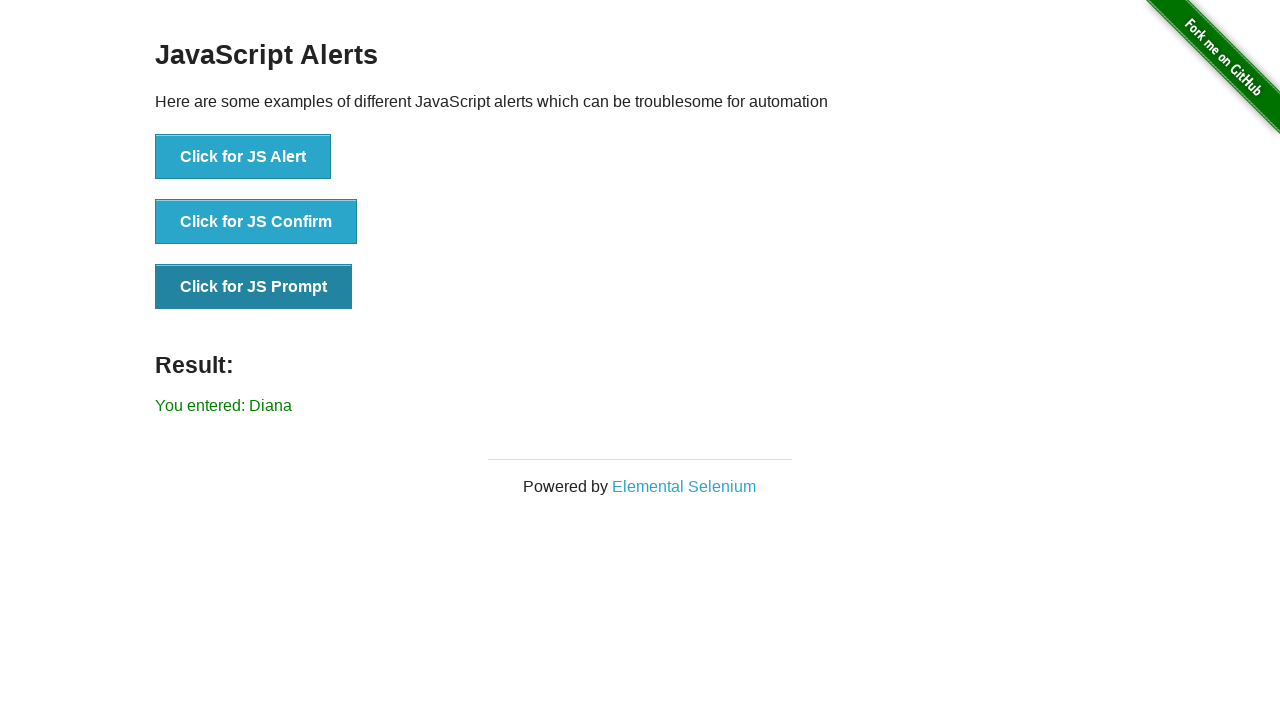

Verified result message matches expected text 'You entered: Diana'
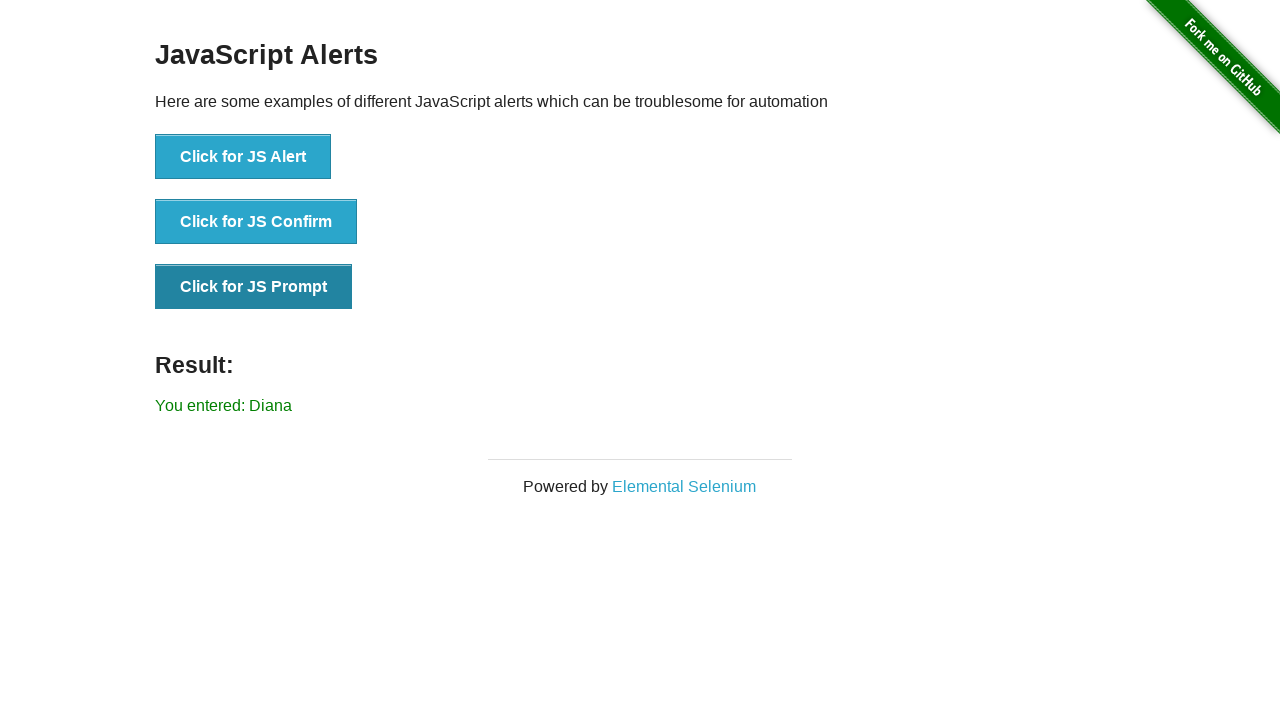

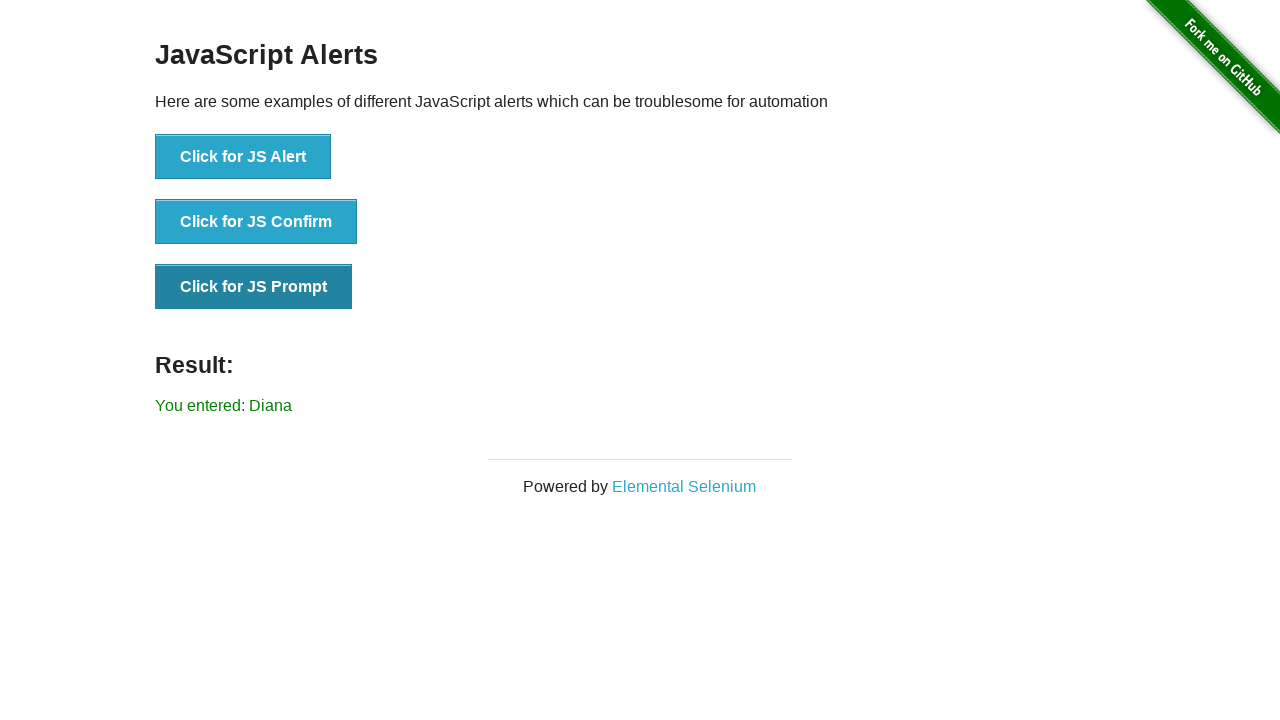